Tests that clicking the Scooter logo in the header redirects to the main page of the scooter service

Starting URL: https://qa-scooter.praktikum-services.ru/track?t=21746

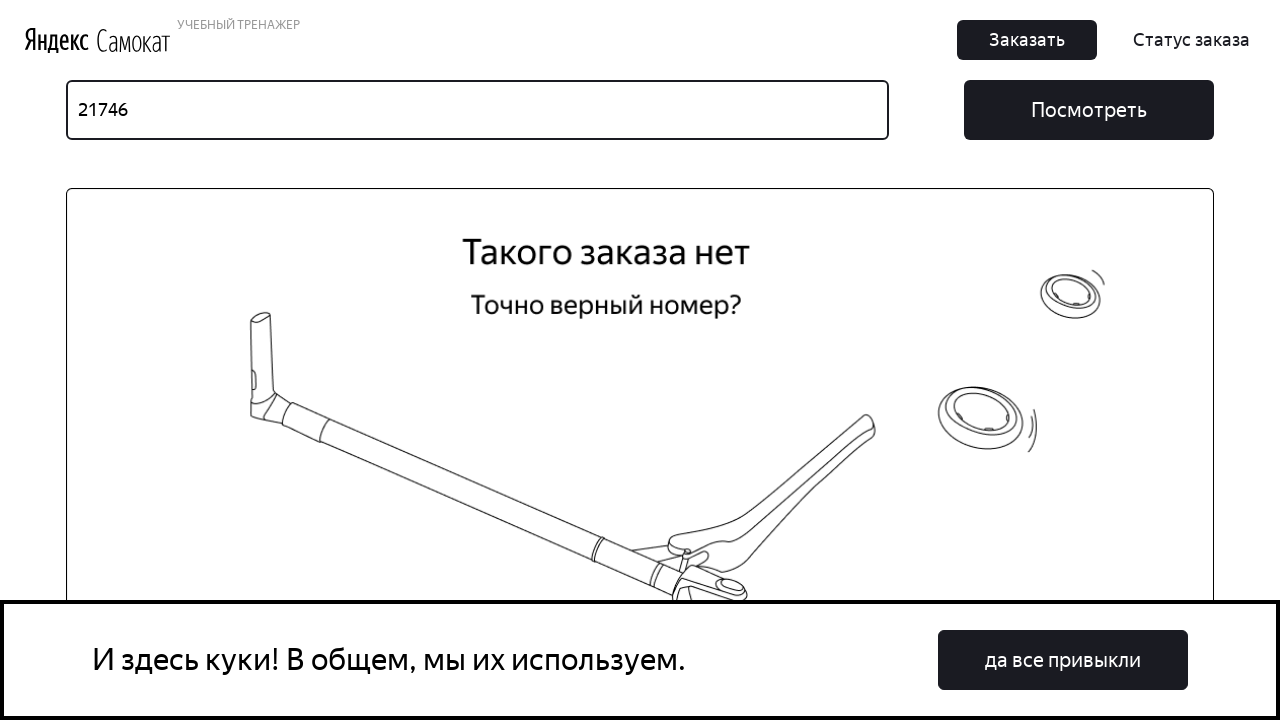

Order tracking page loaded (domcontentloaded state)
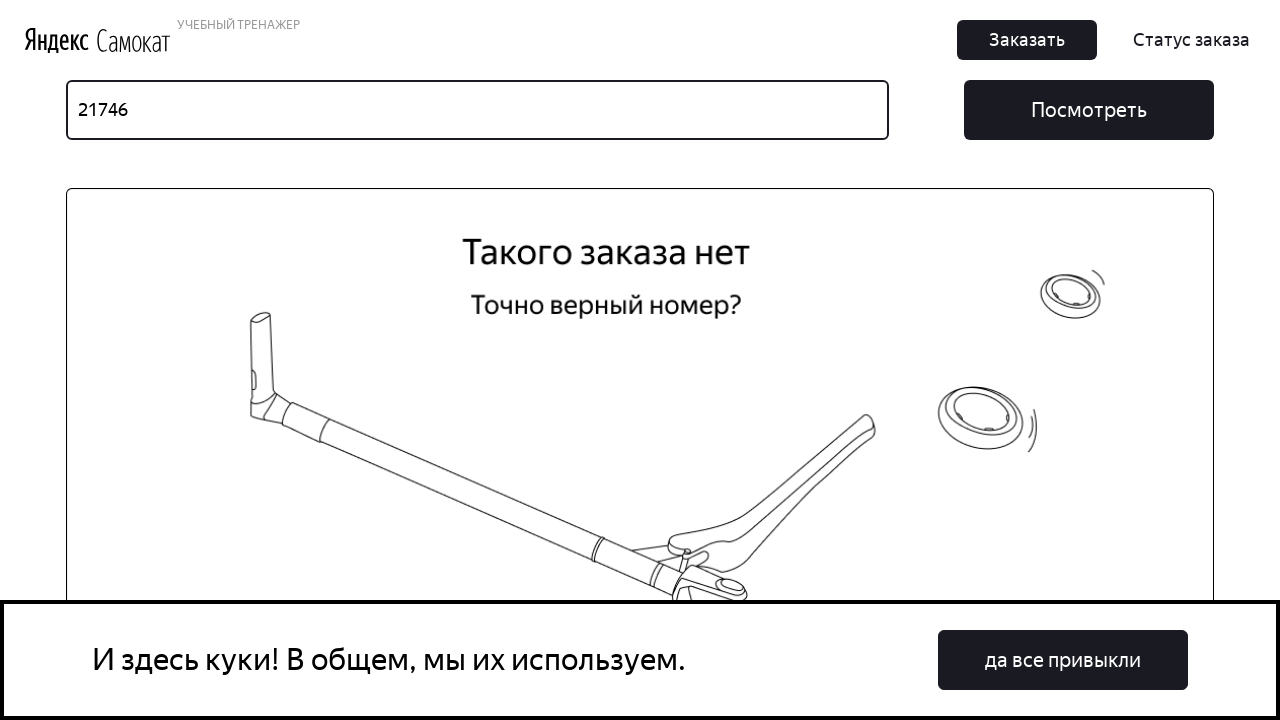

Clicked Scooter logo in header at (134, 40) on .Header_LogoScooter__3lsAR
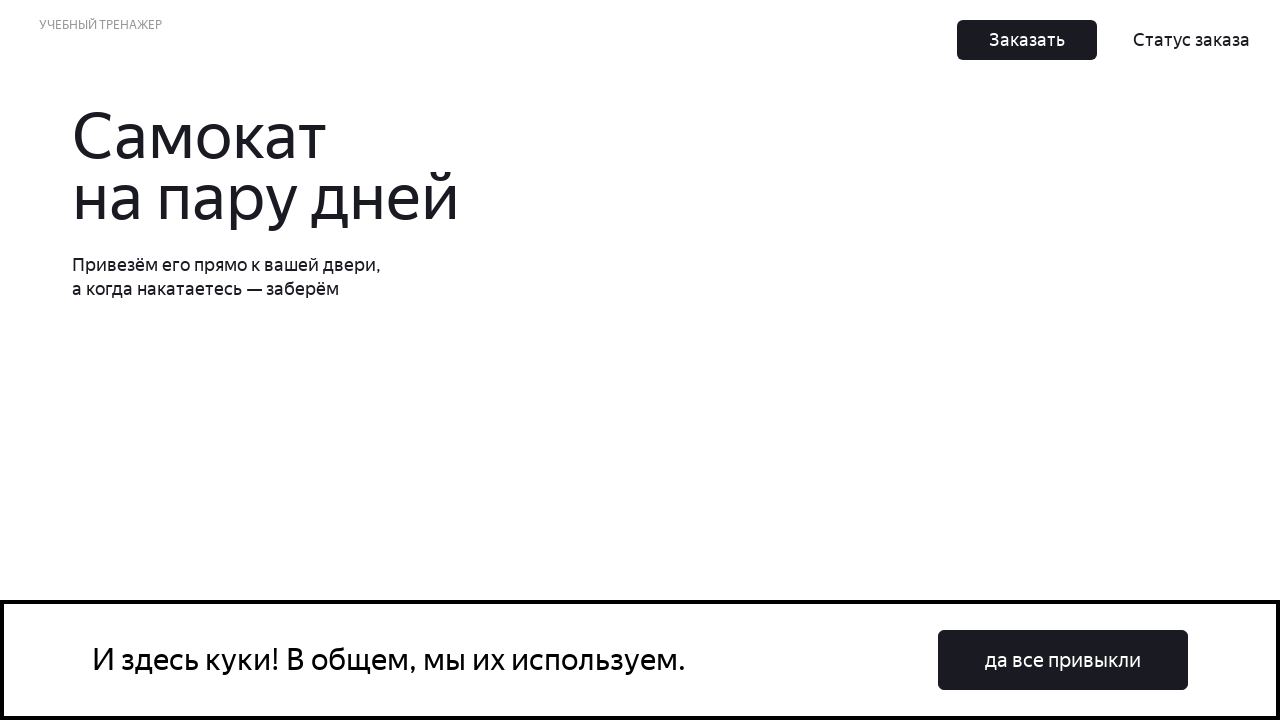

Successfully navigated to main page (https://qa-scooter.praktikum-services.ru/)
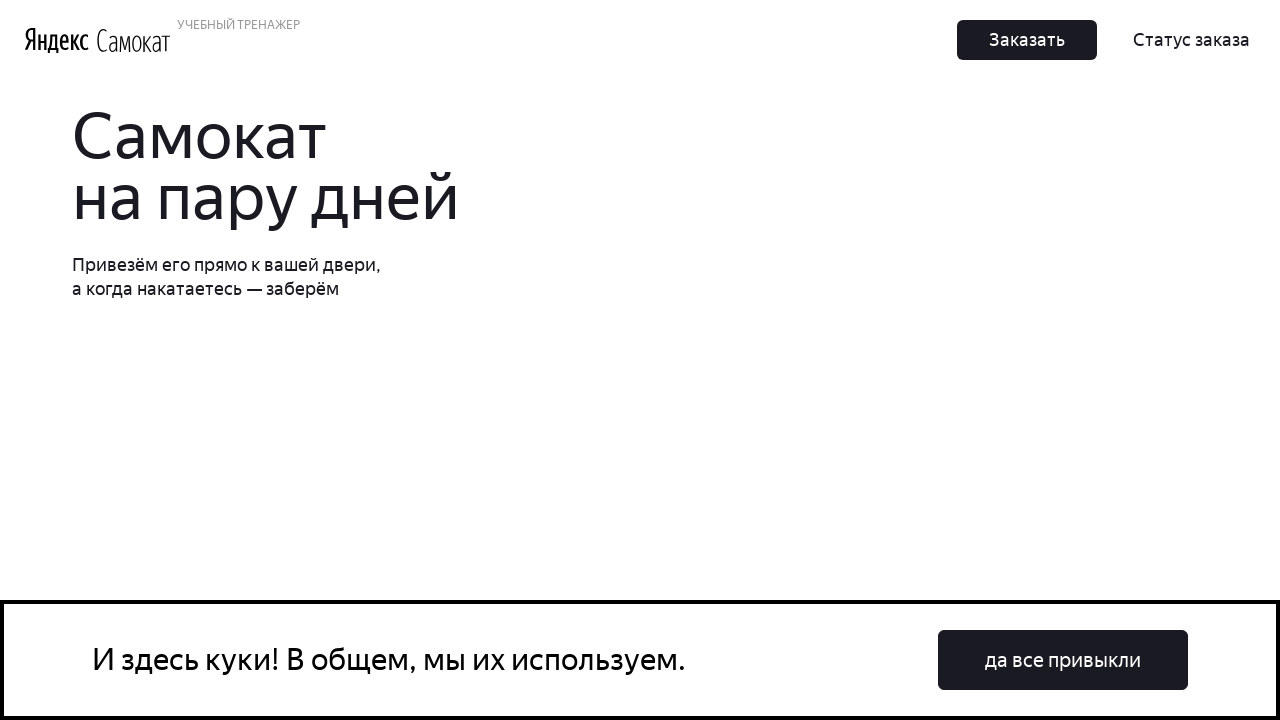

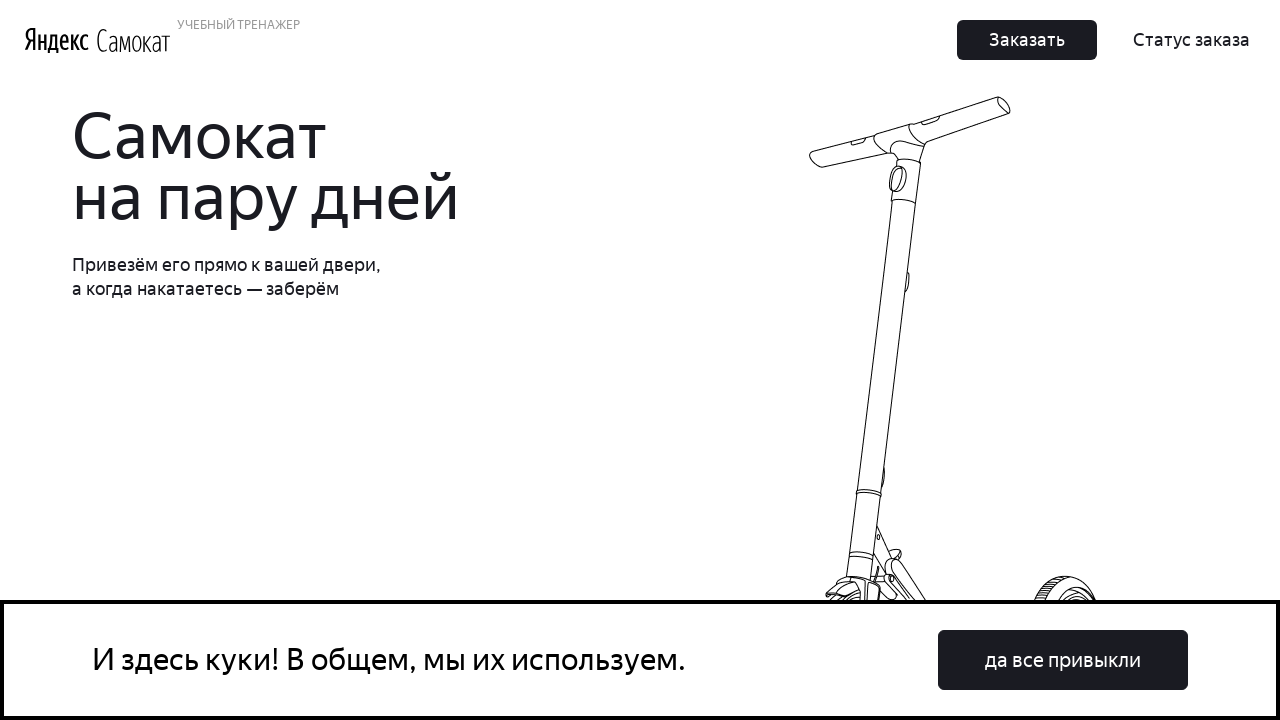